Navigates to the Dropdown page and selects options from the dropdown menu

Starting URL: https://the-internet.herokuapp.com/

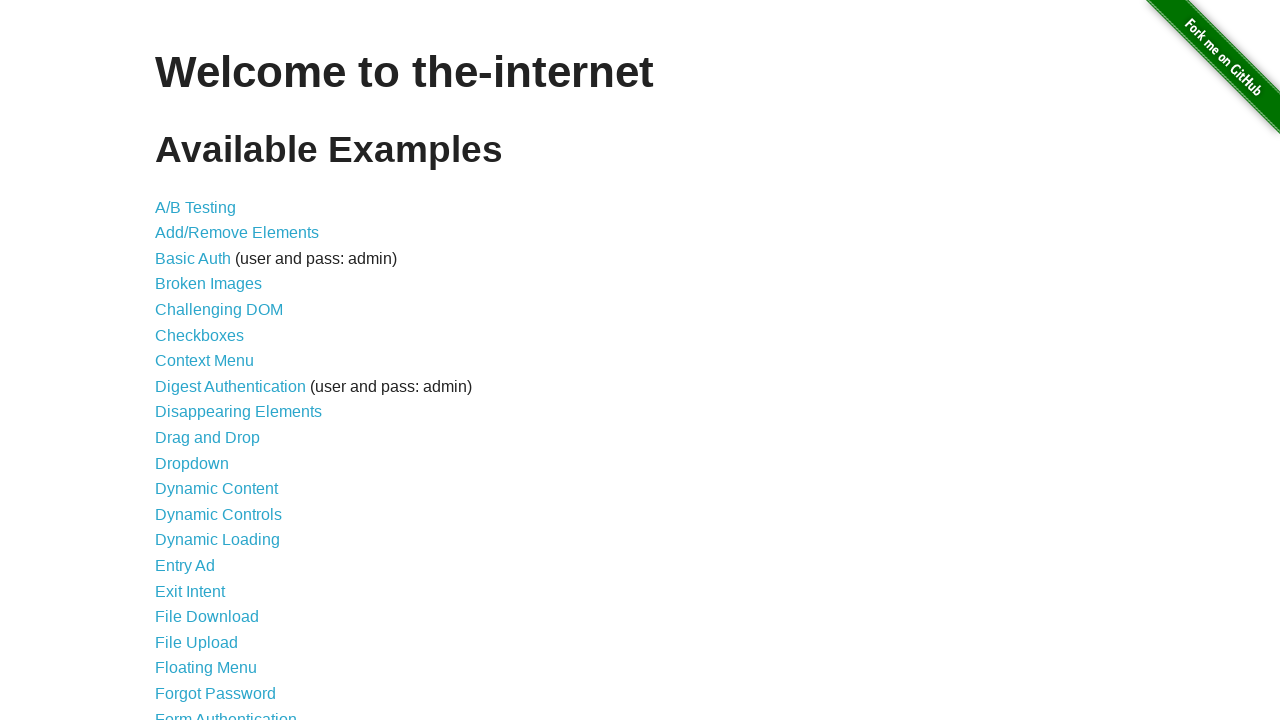

Navigated to the-internet.herokuapp.com homepage
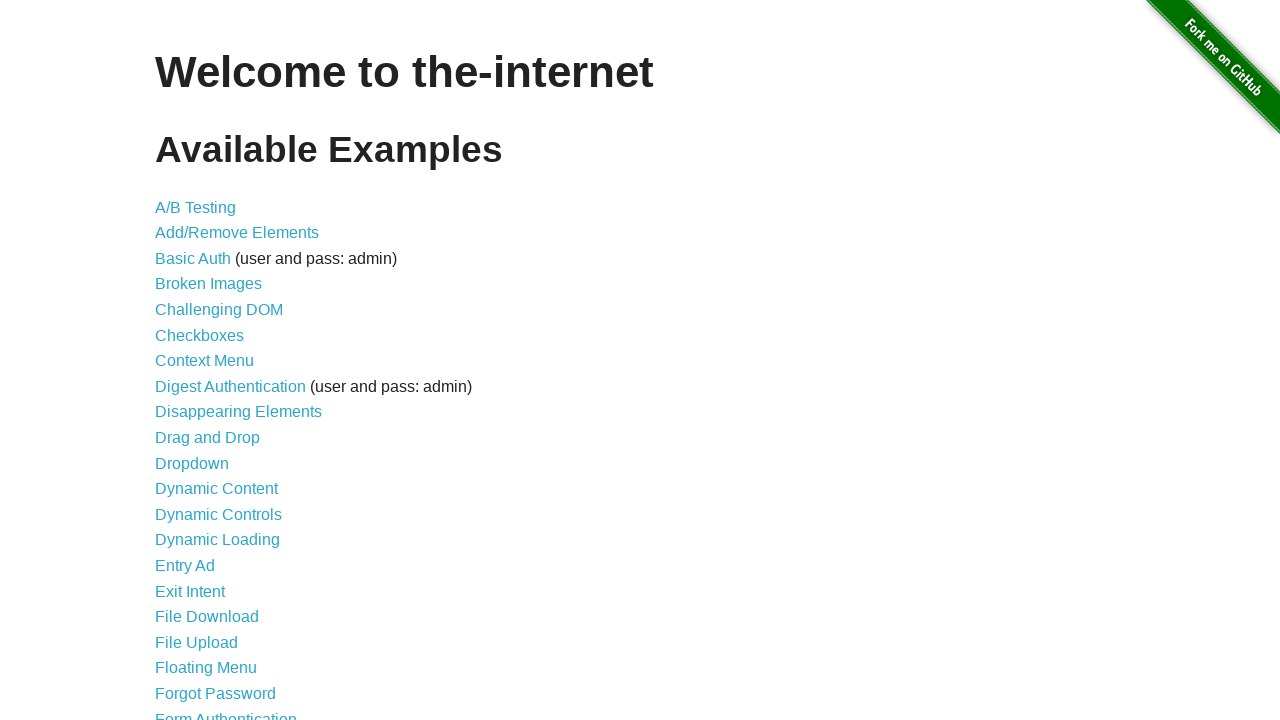

Clicked on Dropdown link at (192, 463) on text=Dropdown
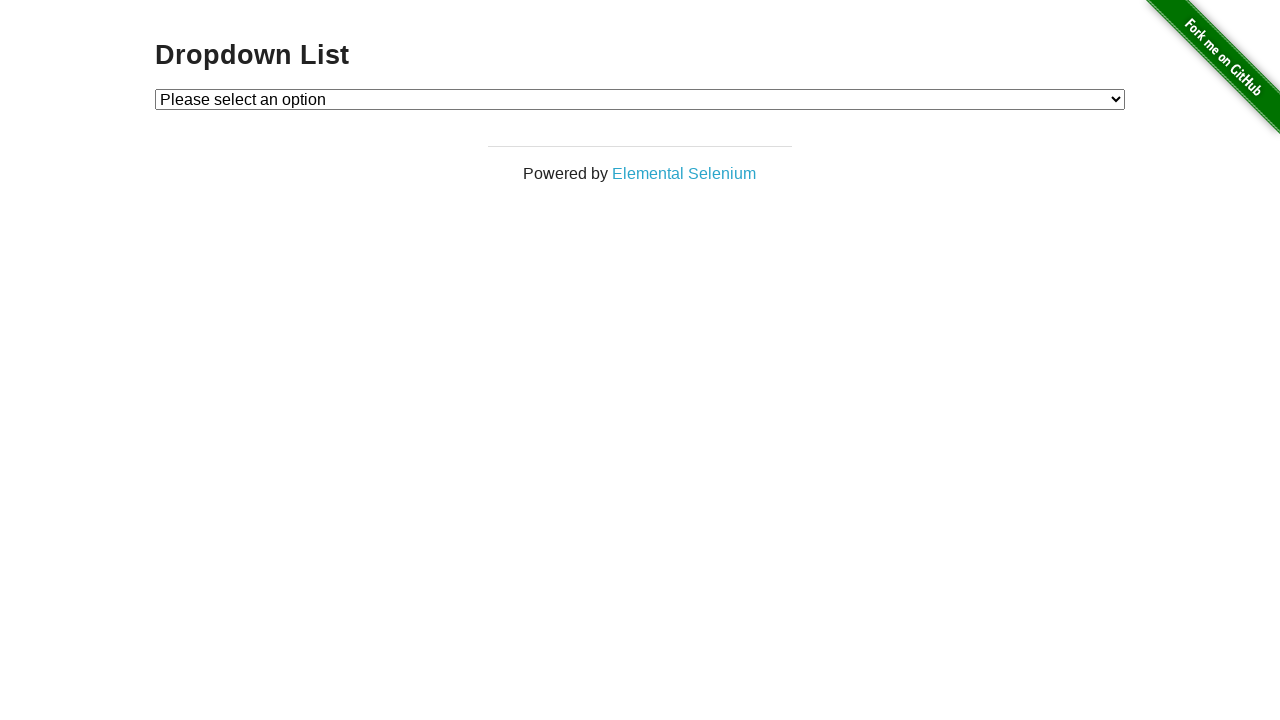

Dropdown menu loaded and is visible
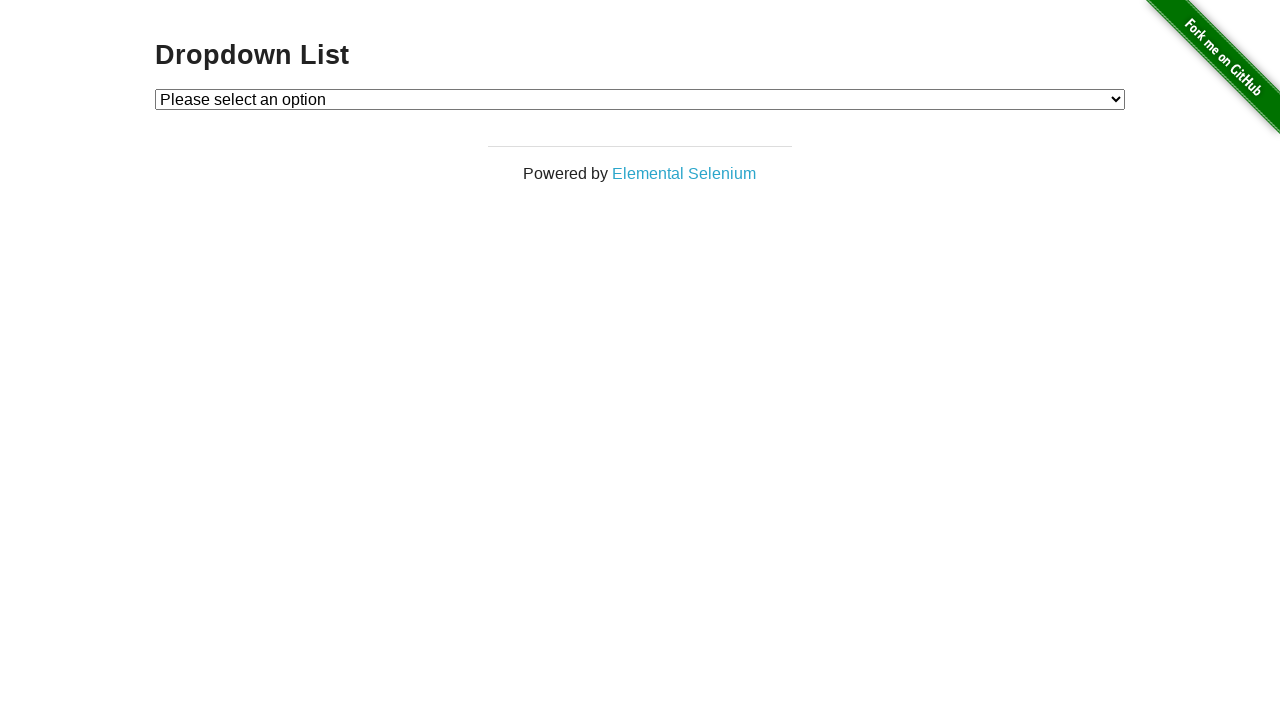

Selected Option 1 from dropdown menu on #dropdown
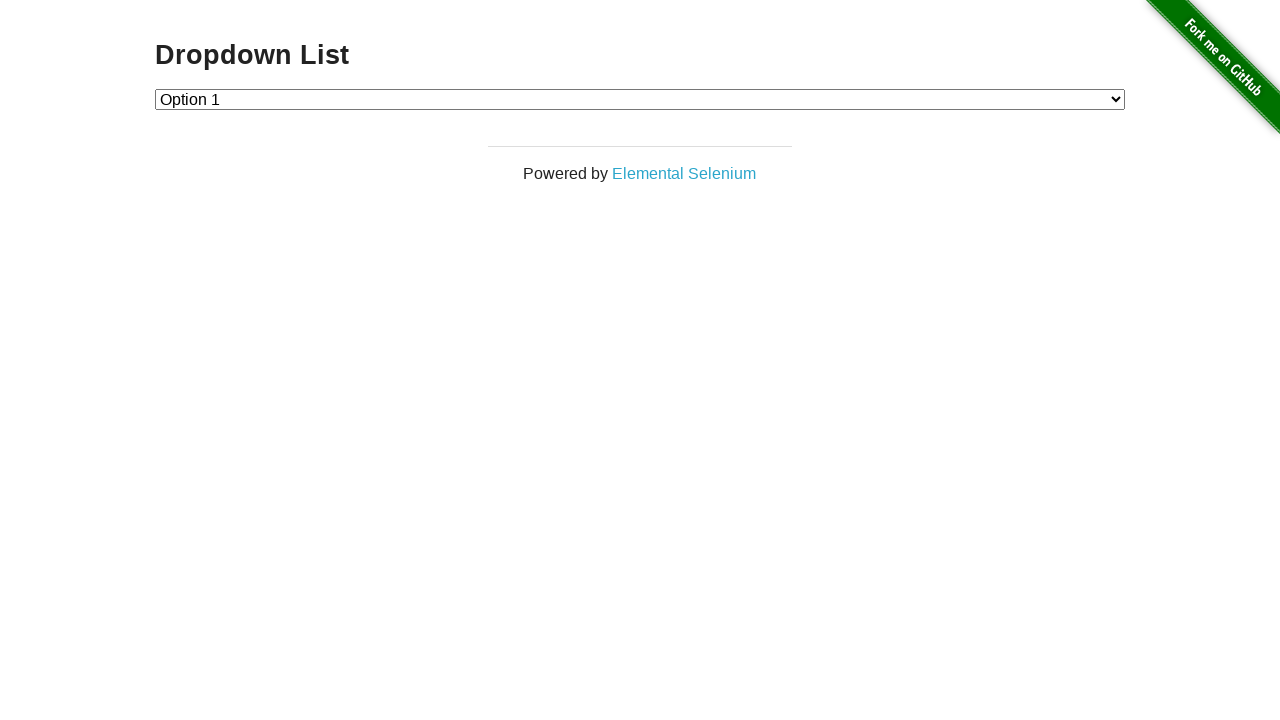

Selected Option 2 from dropdown menu on #dropdown
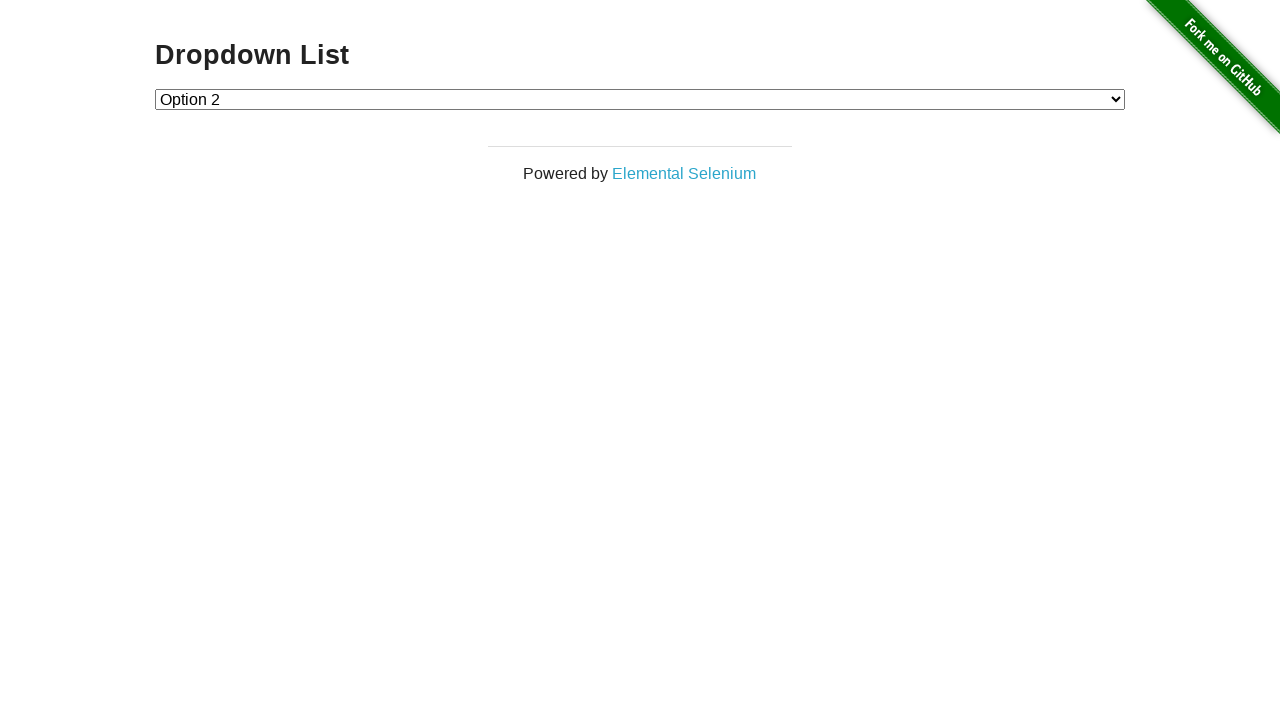

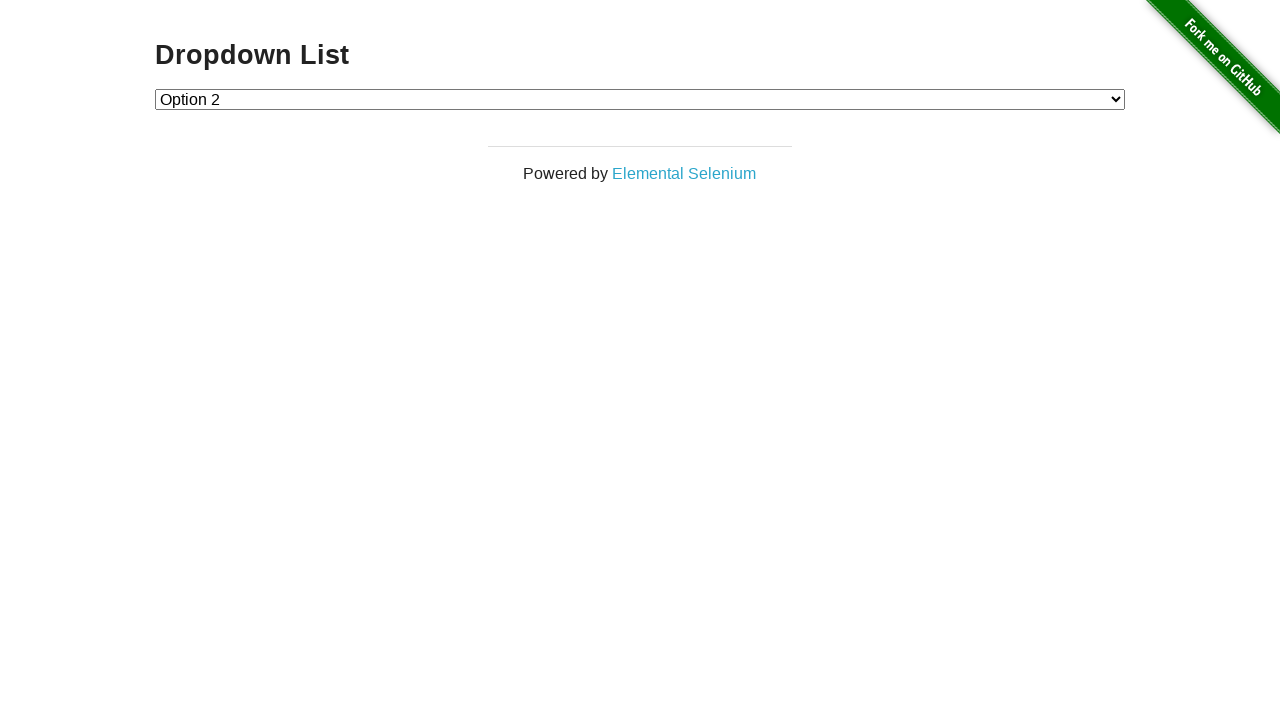